Tests checkbox handling on an automation practice page by clicking a checkbox and verifying its state (selected, displayed, enabled).

Starting URL: https://rahulshettyacademy.com/AutomationPractice/

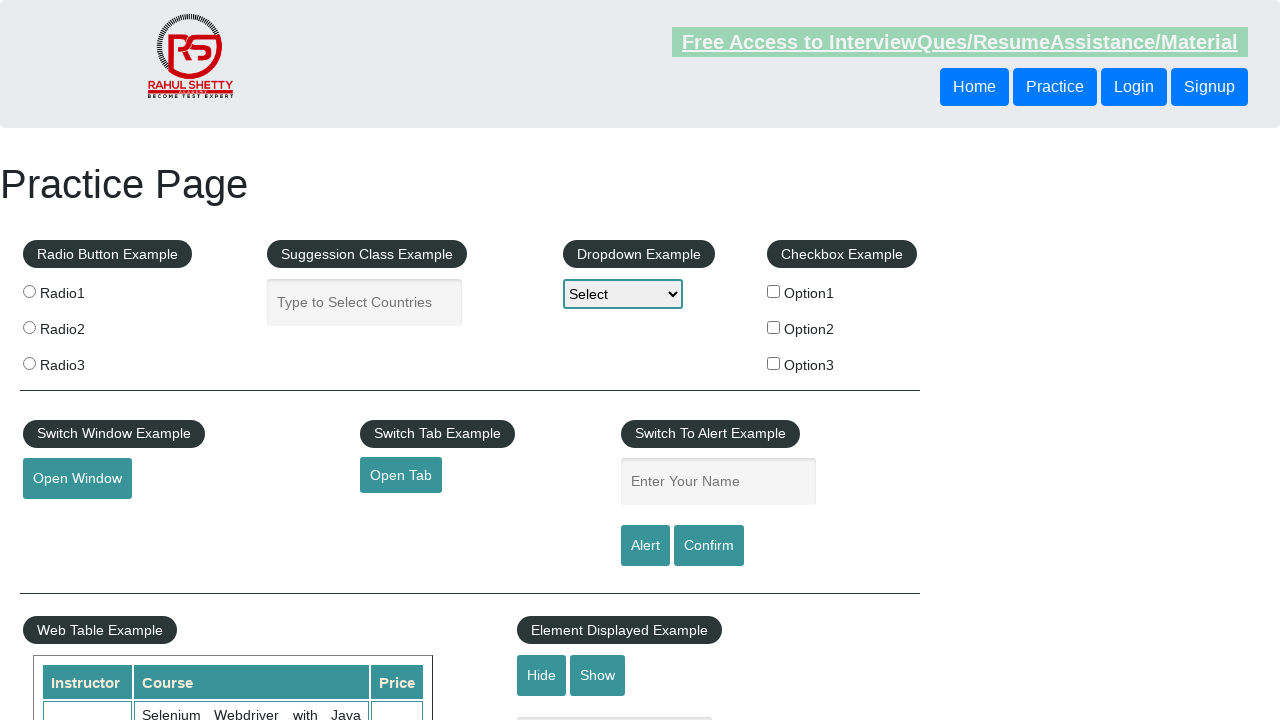

Clicked checkbox option 3 at (774, 363) on input#checkBoxOption3
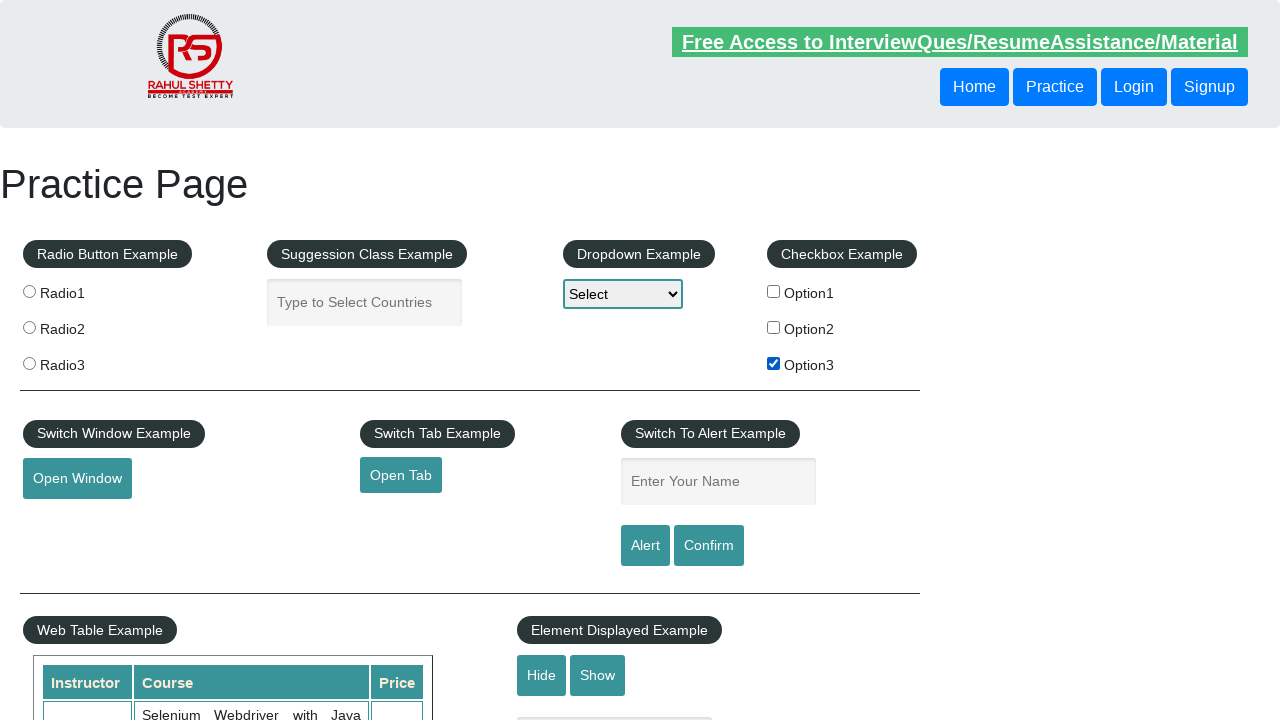

Located checkbox option 3 element
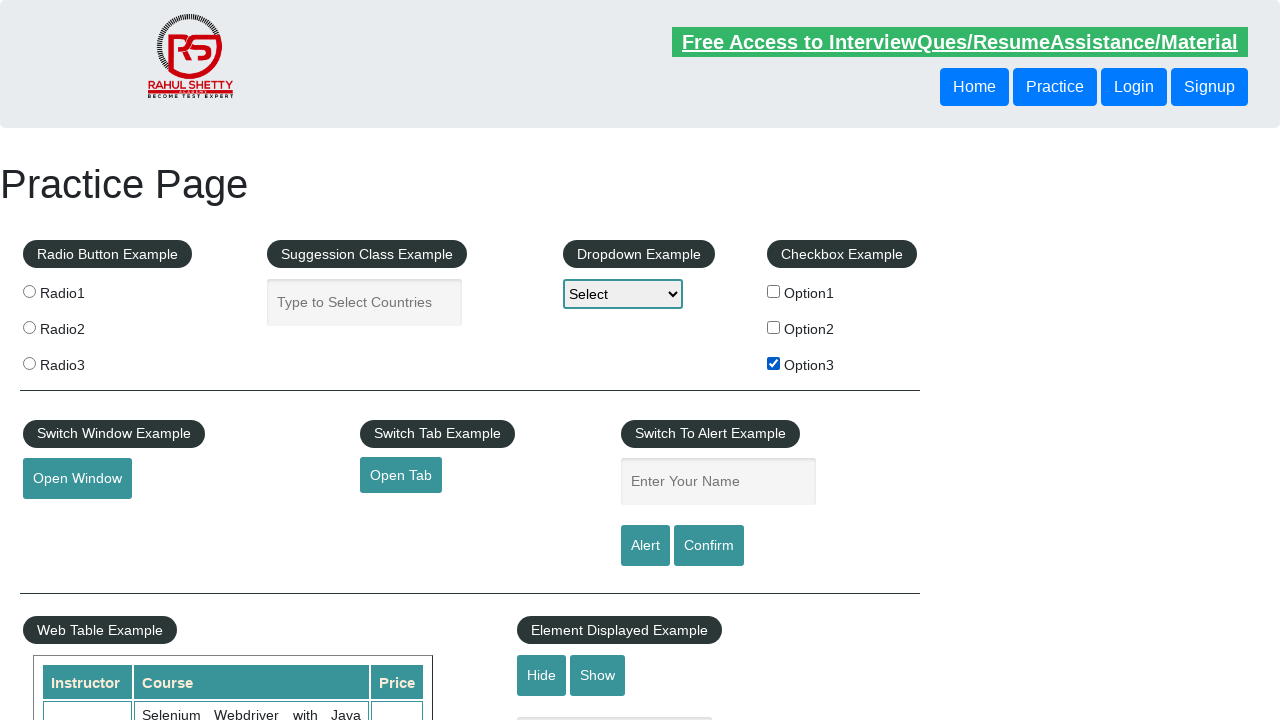

Verified checkbox is selected: True
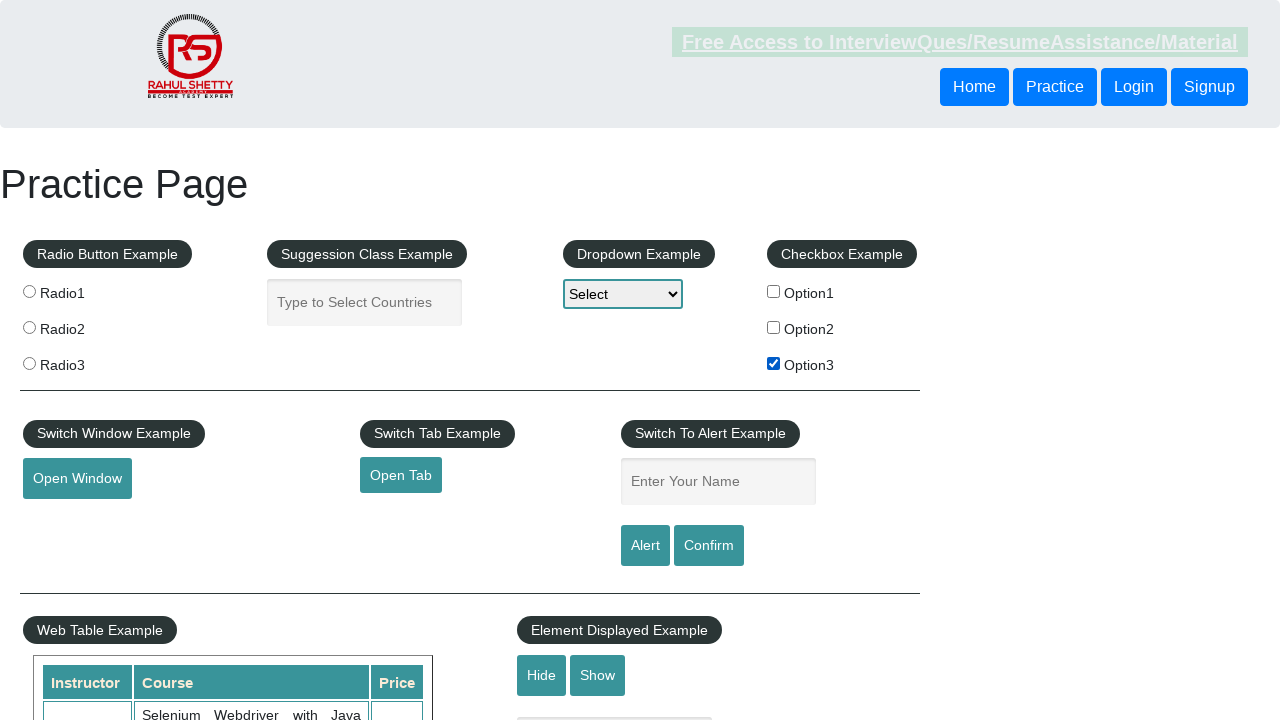

Verified checkbox is visible: True
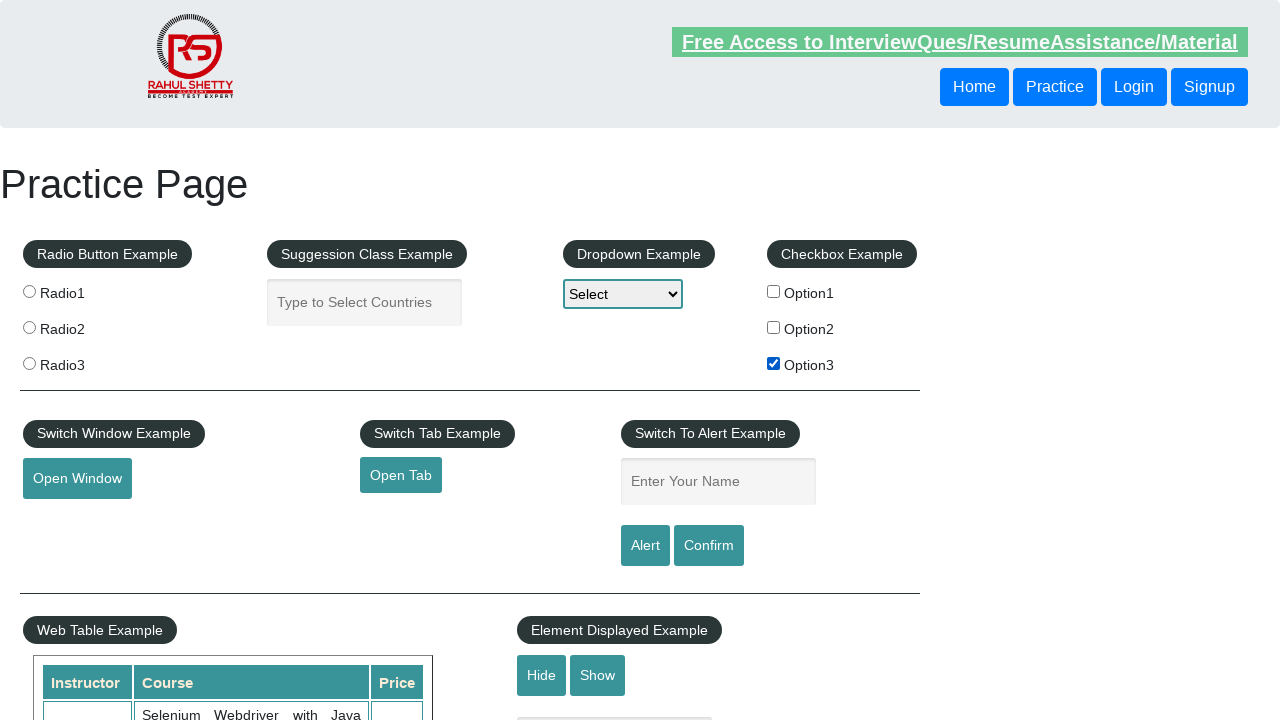

Verified checkbox is enabled: True
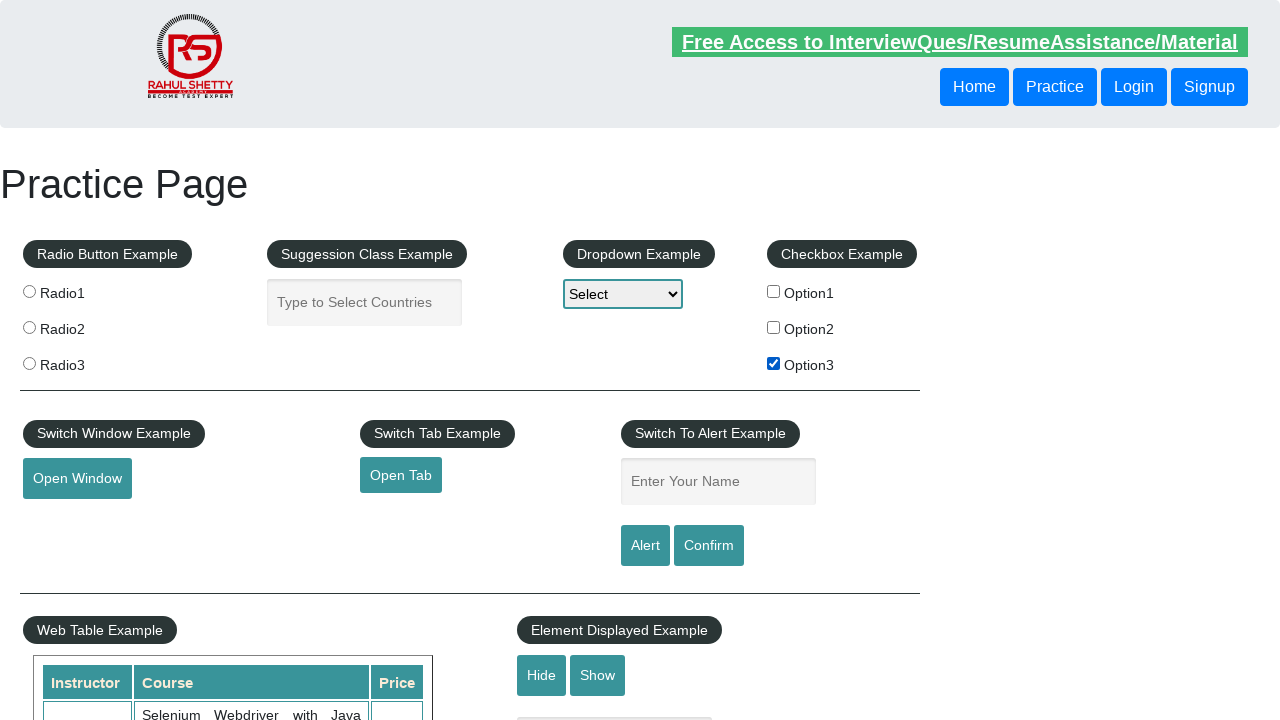

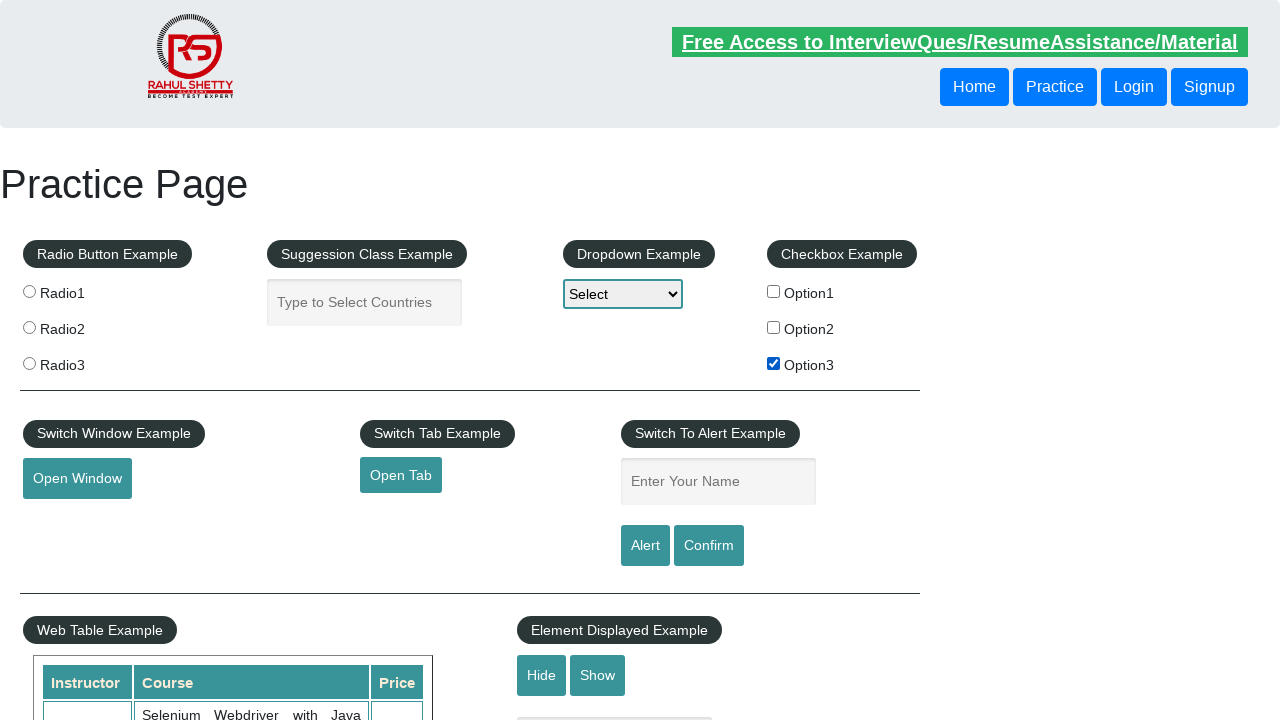